Tests that clicking on the Phones category loads product cards and displays product information correctly

Starting URL: https://www.demoblaze.com/

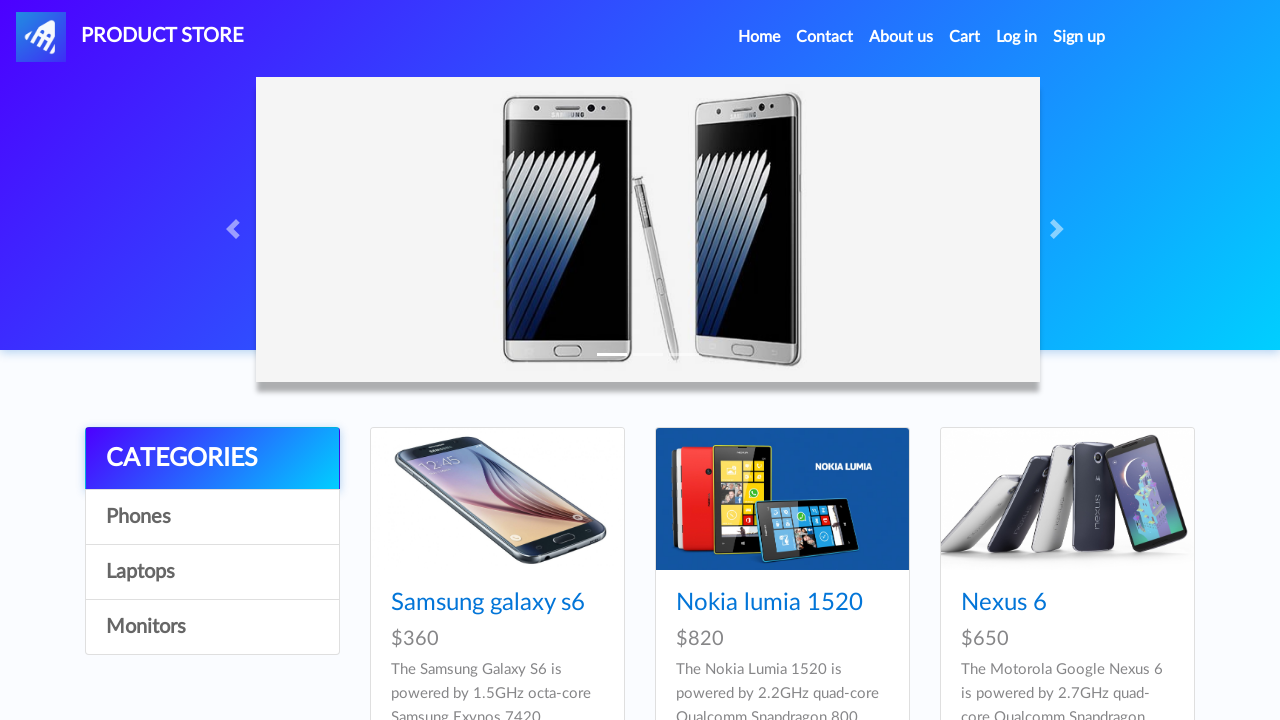

Clicked on Phones category at (212, 517) on text=Phones
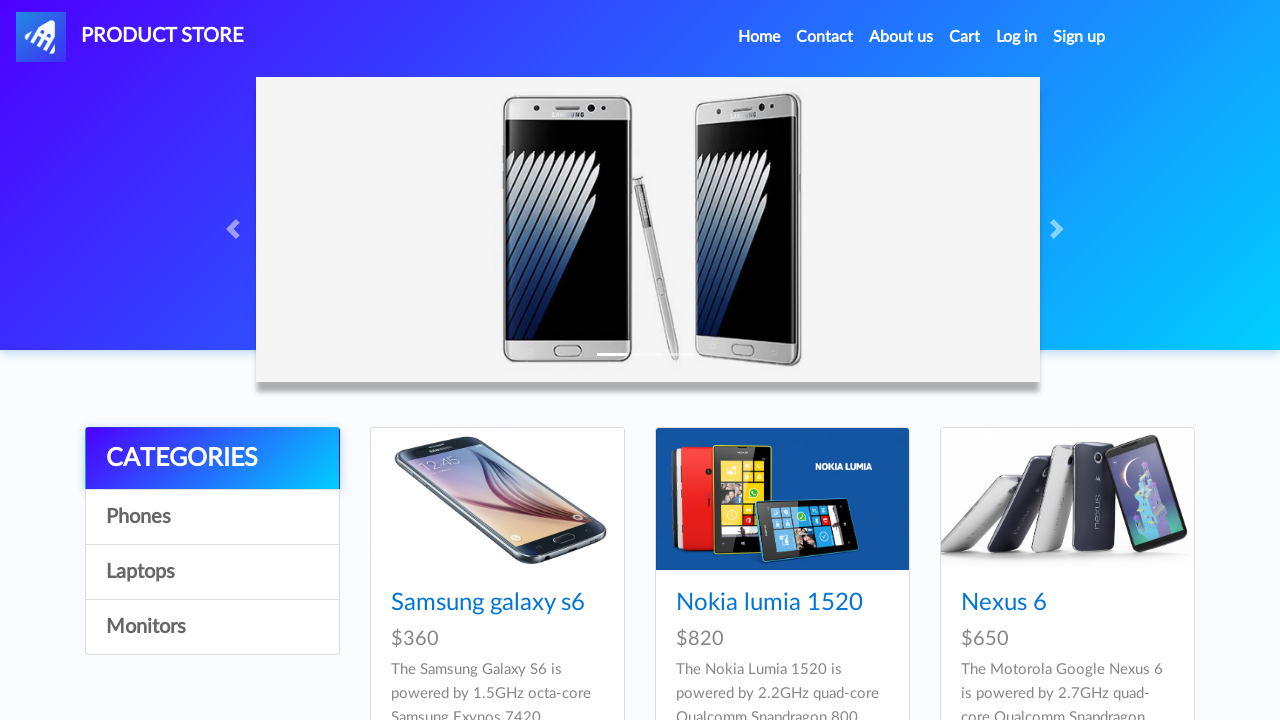

Product cards loaded and became visible
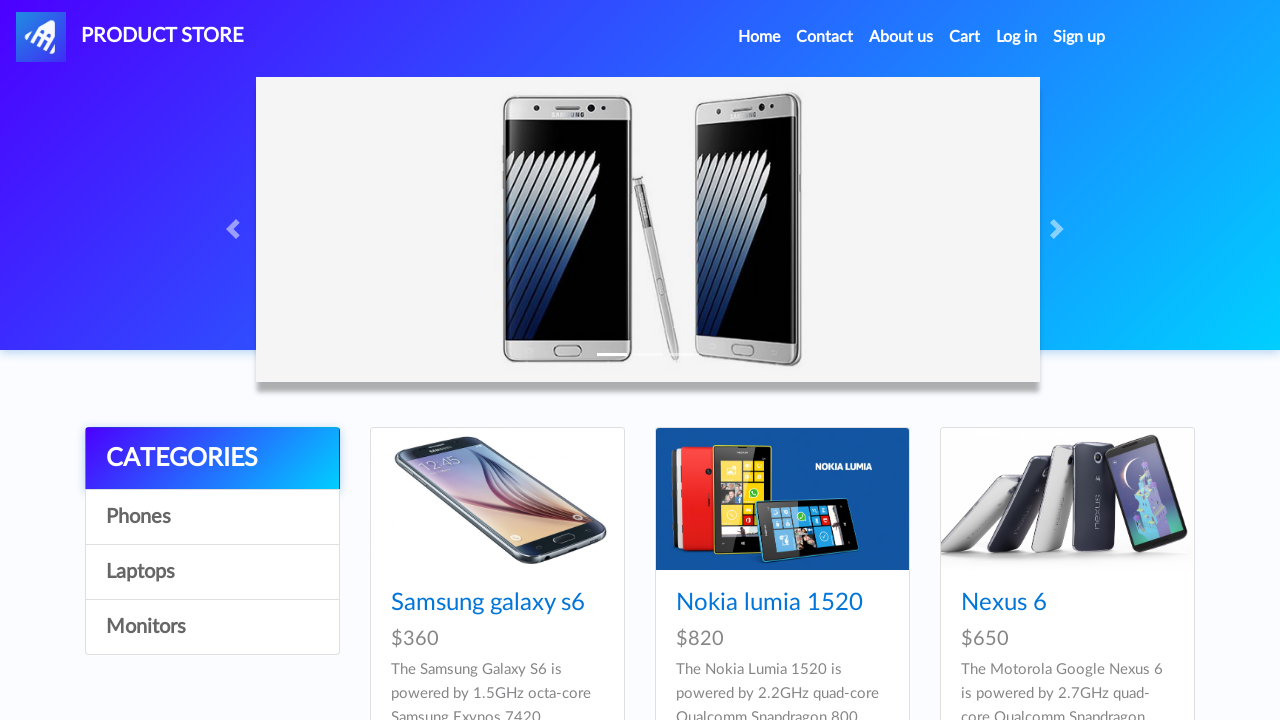

Product card titles are visible
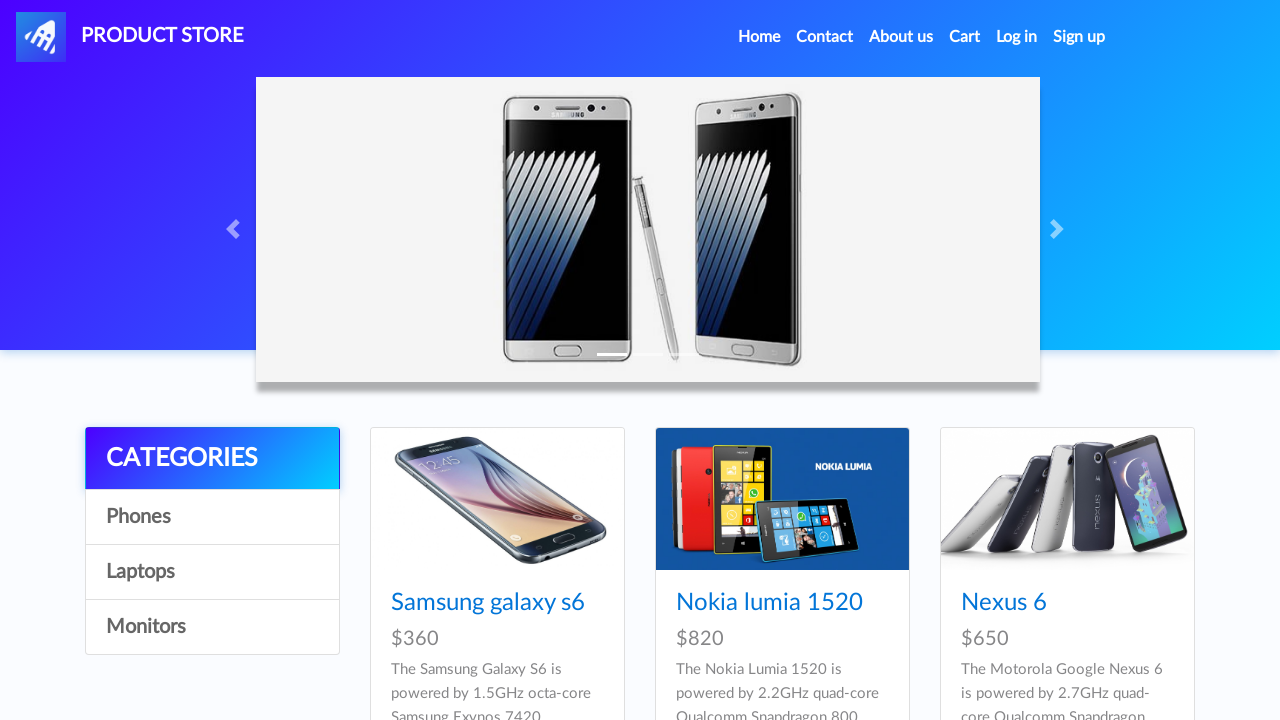

Product card headings are visible
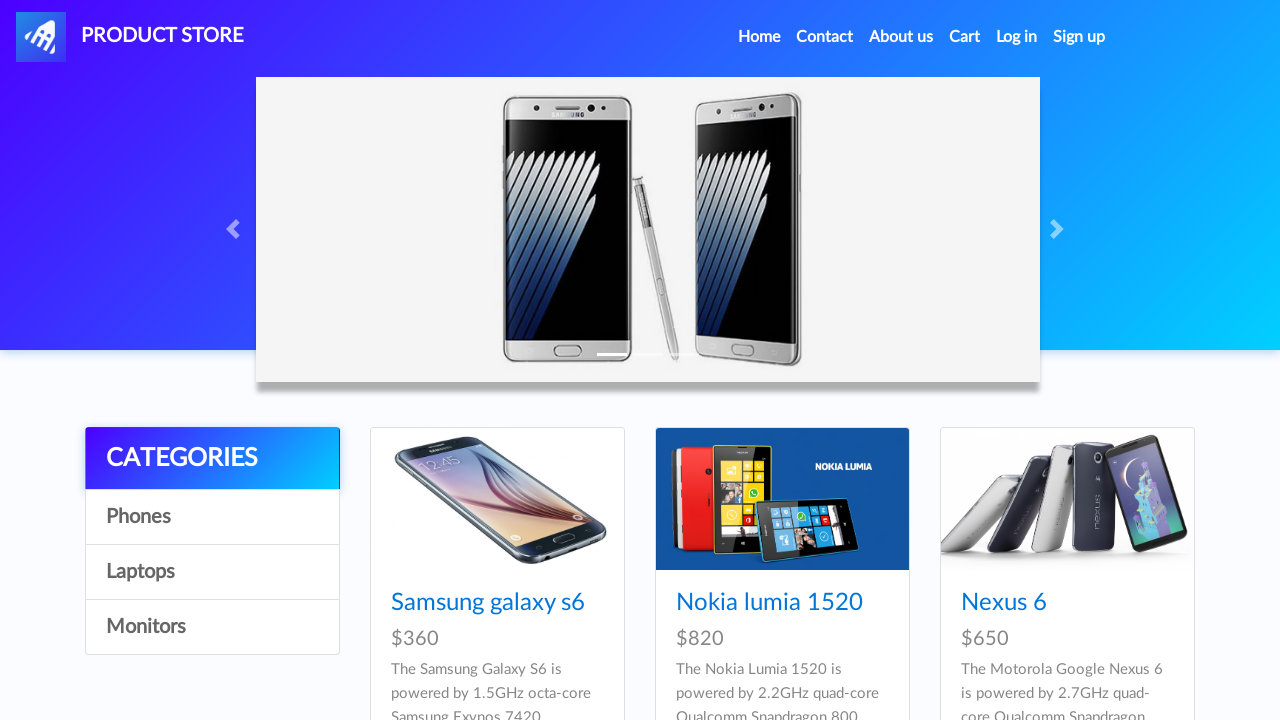

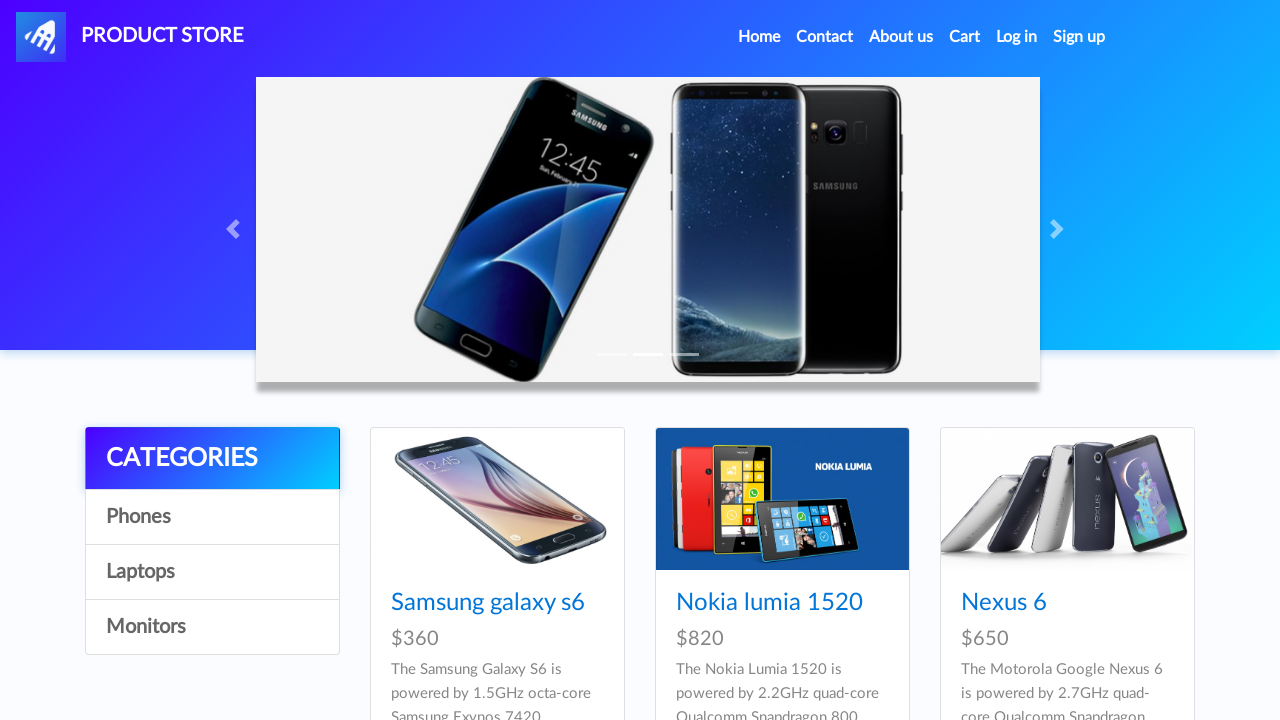